Clicks the Create Trip button and verifies it navigates to the create trip page

Starting URL: https://deens-master.now.sh/

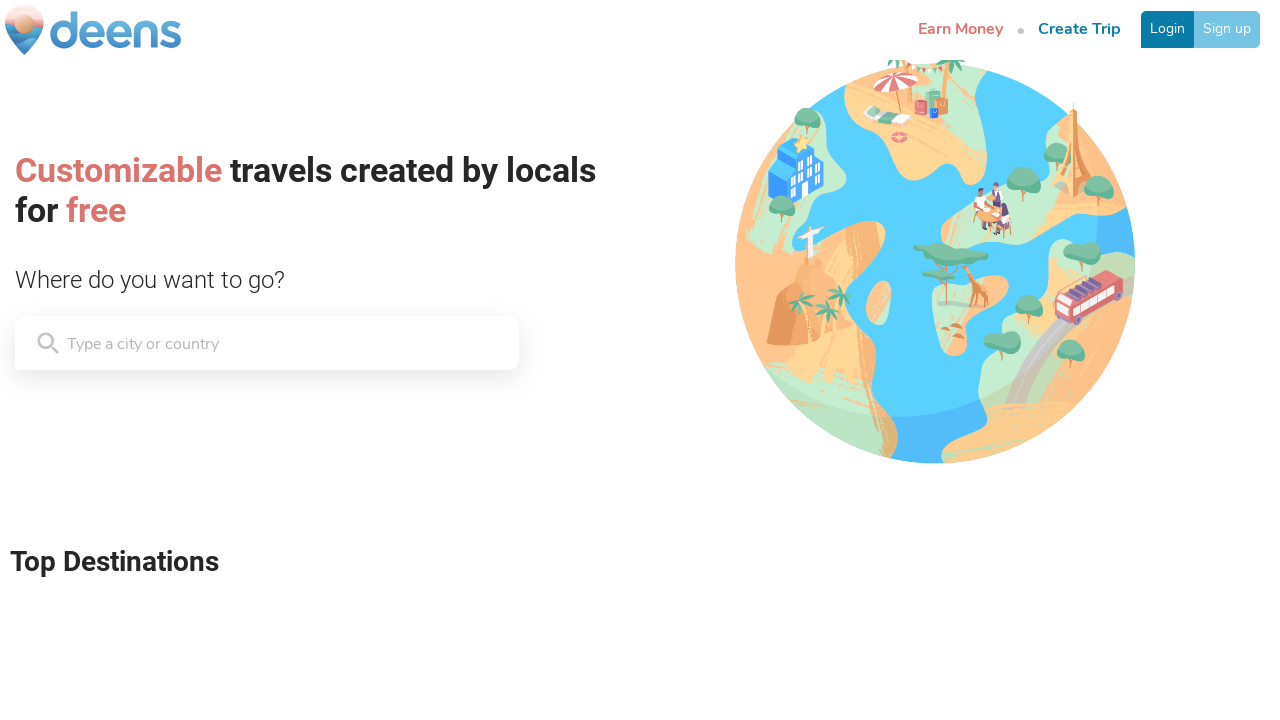

Located the Create Trip button
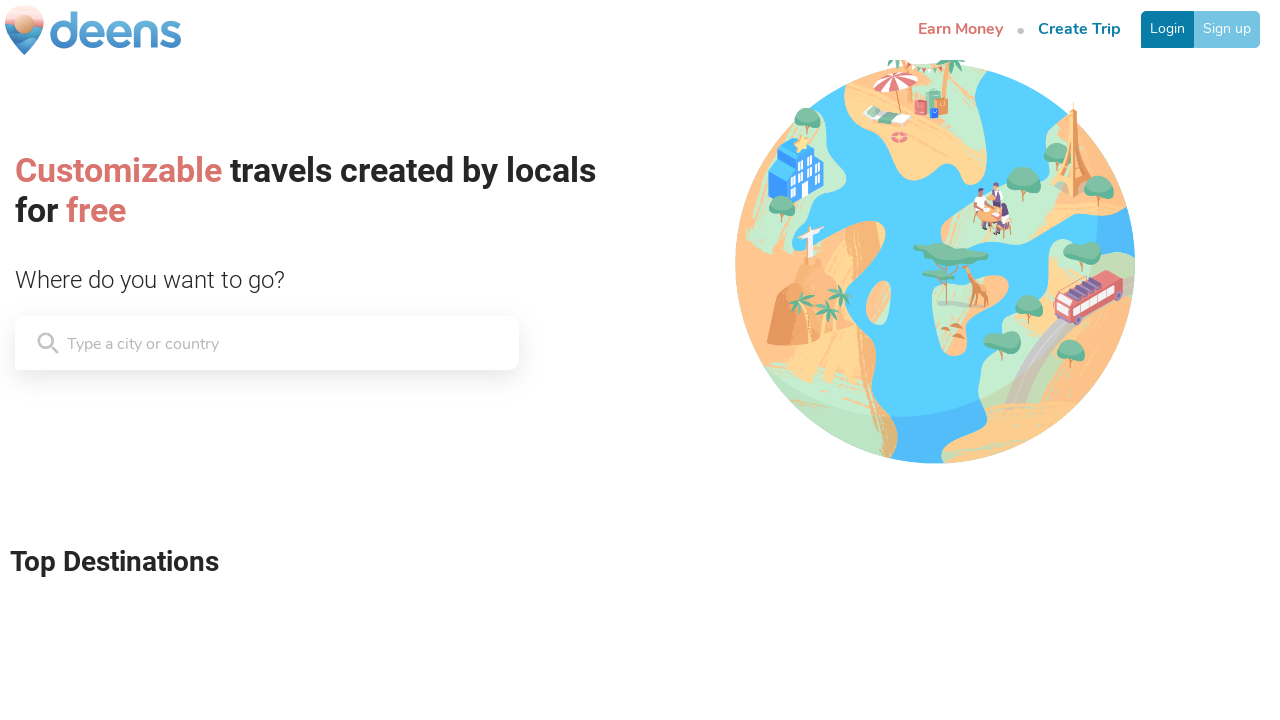

Verified Create Trip button text content
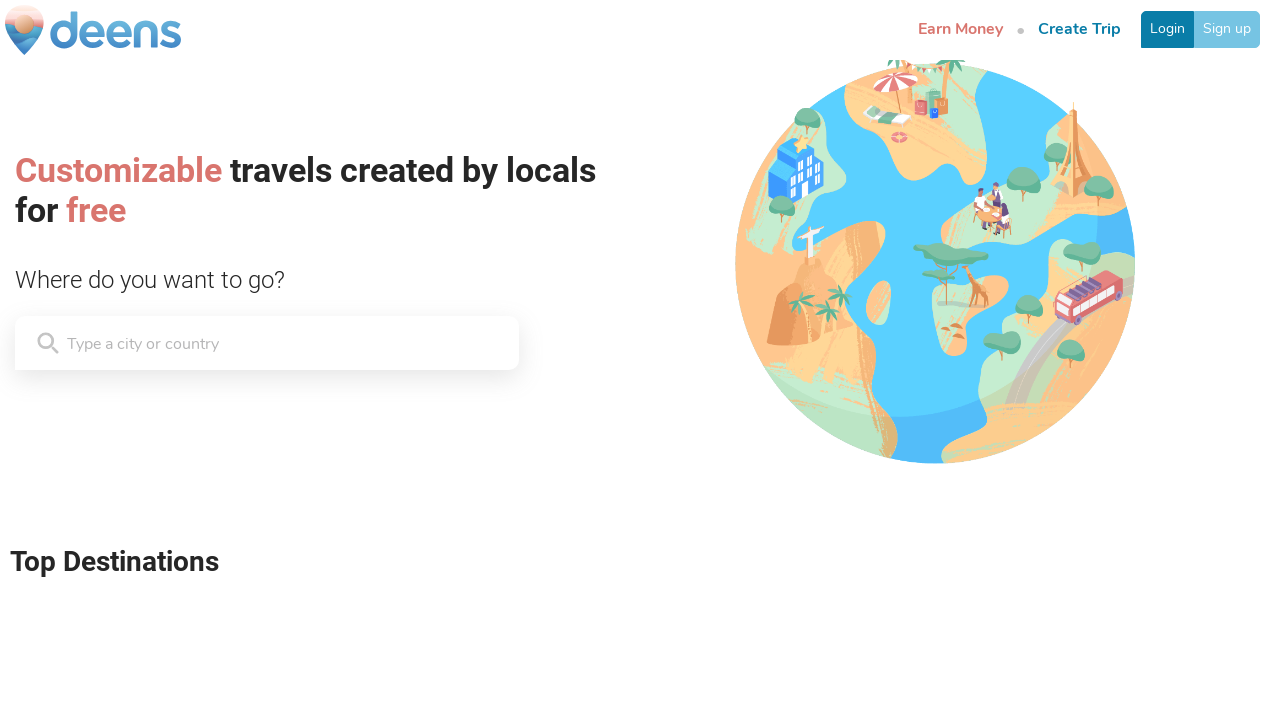

Clicked the Create Trip button at (1080, 30) on [activeclassname='is-active'] >> nth=1
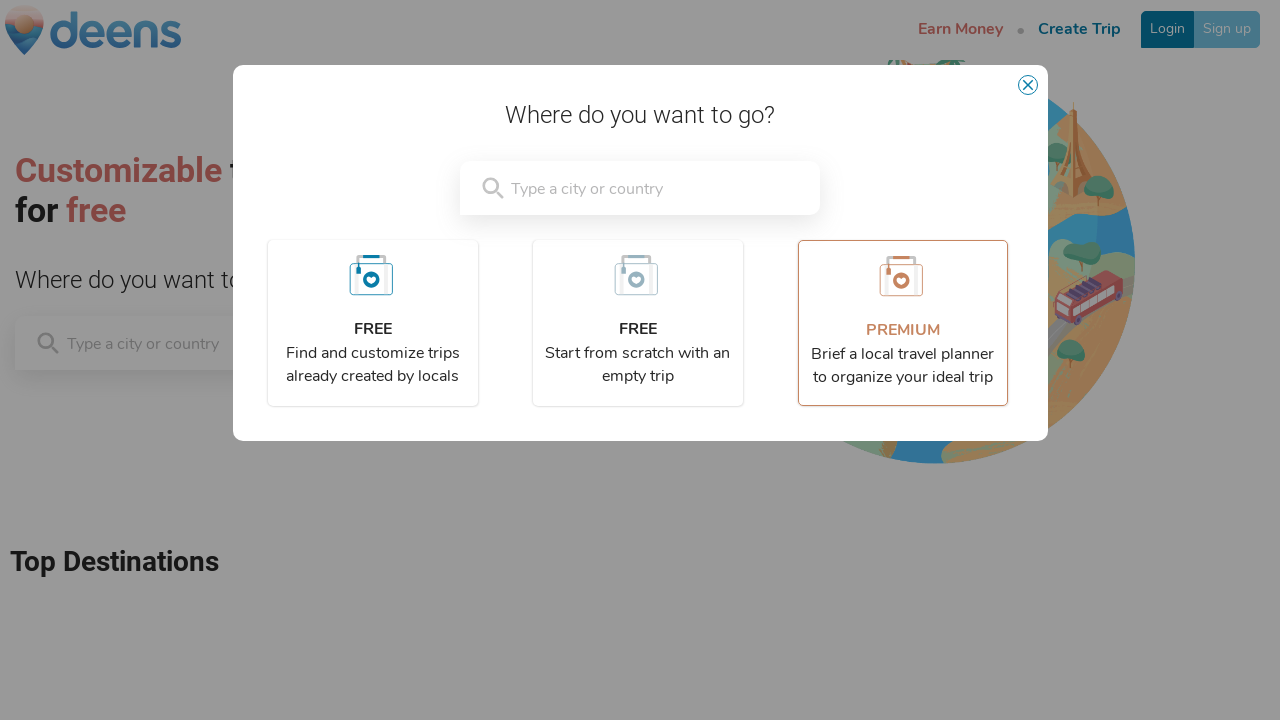

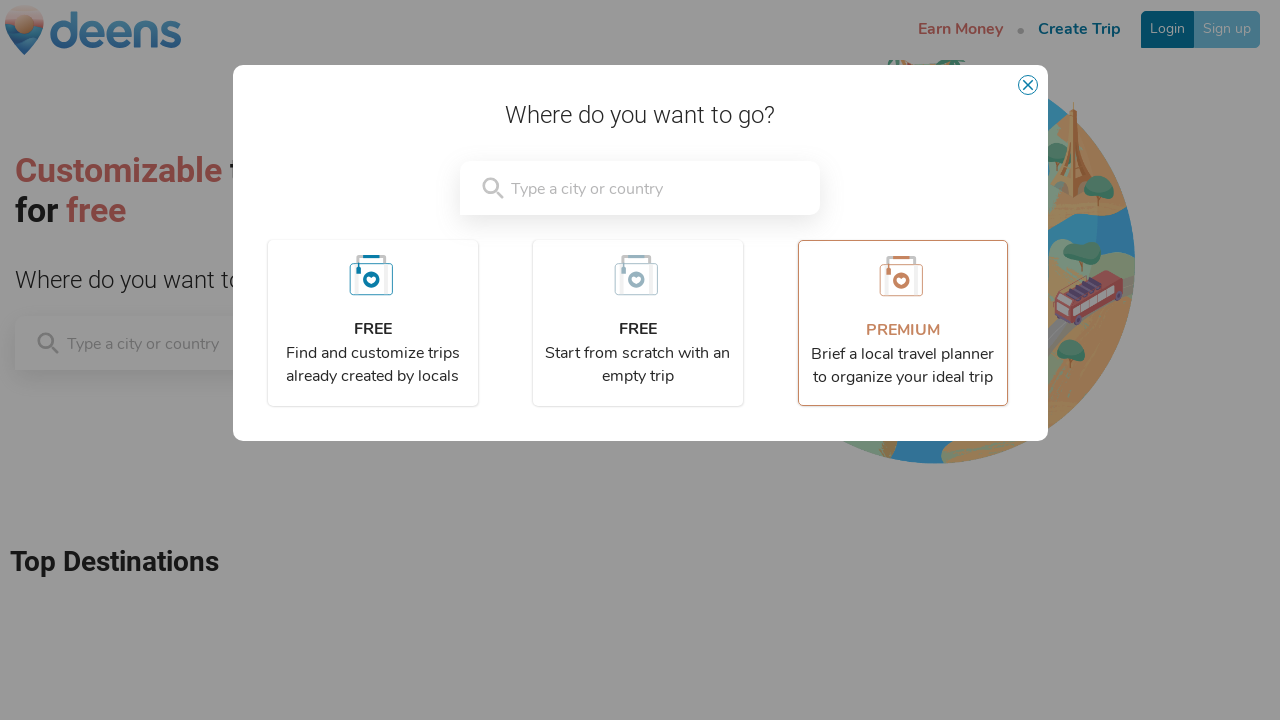